Tests switching to an iframe on W3Schools' JavaScript try-it editor page and clicking the "Try it" button inside the iframe

Starting URL: http://www.w3schools.com/js/tryit.asp?filename=tryjs_confirm

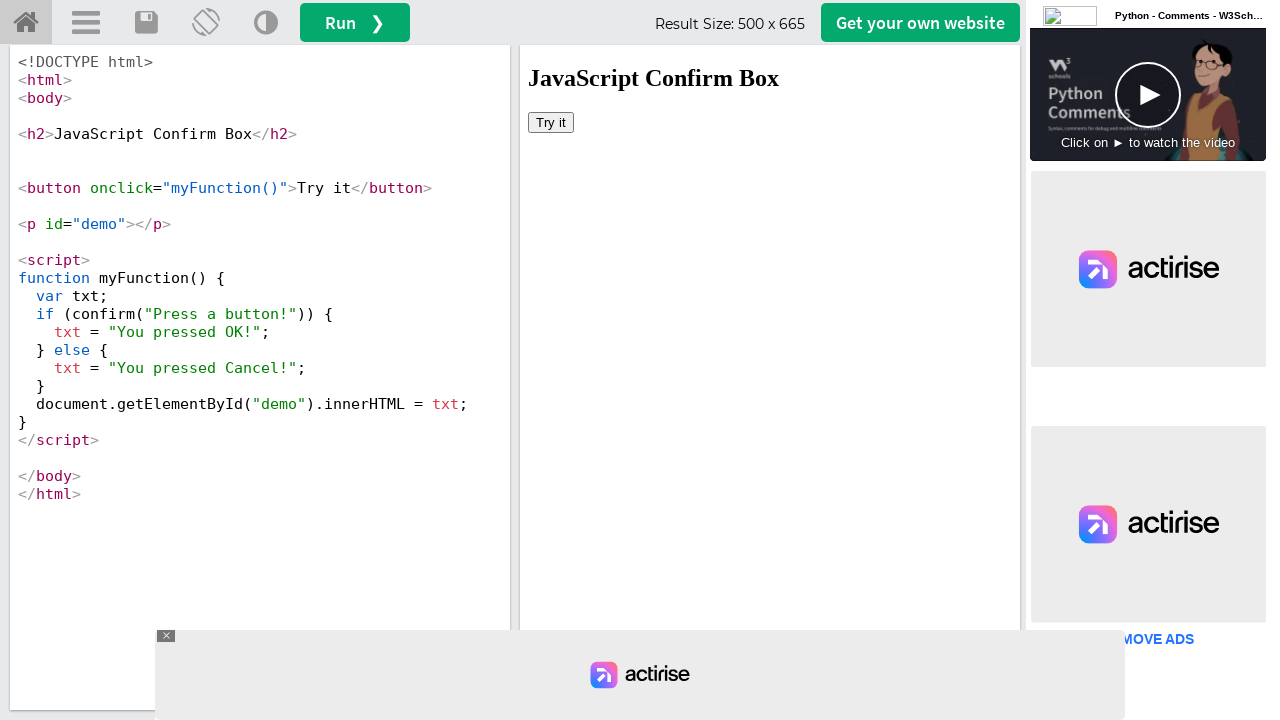

Waited for iframe with id 'iframeResult' to load
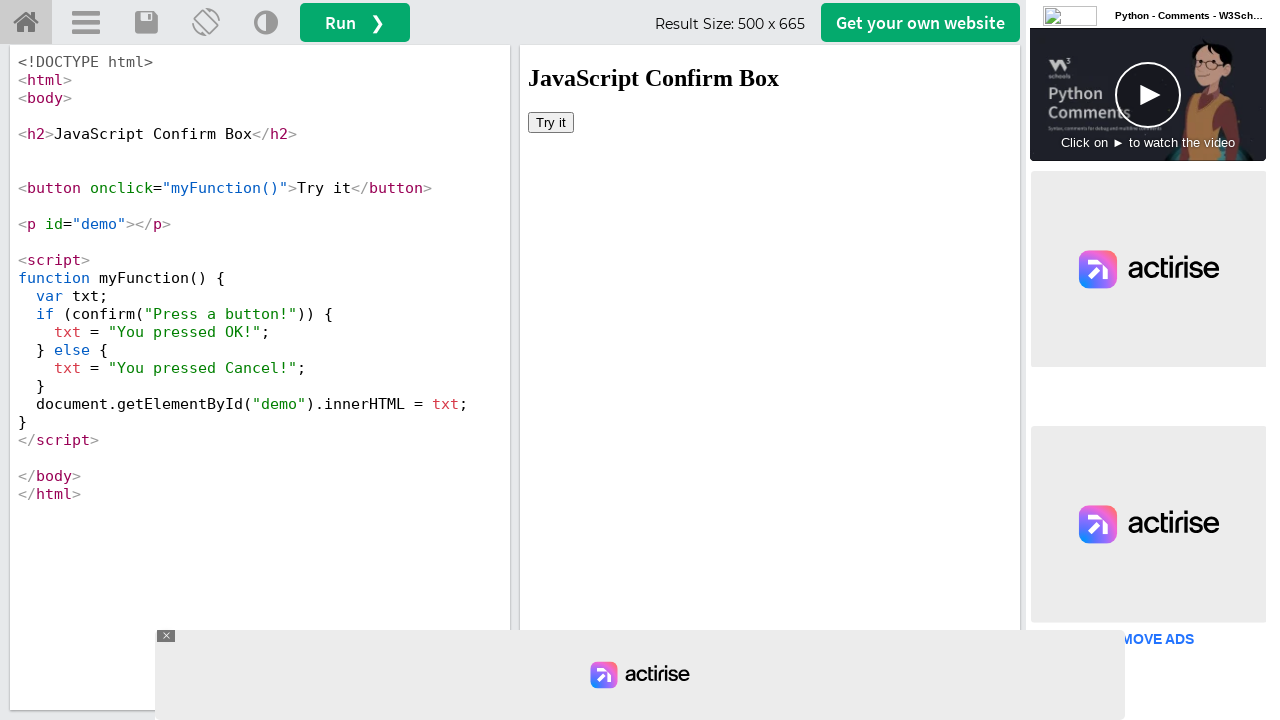

Located the iframe element to switch focus
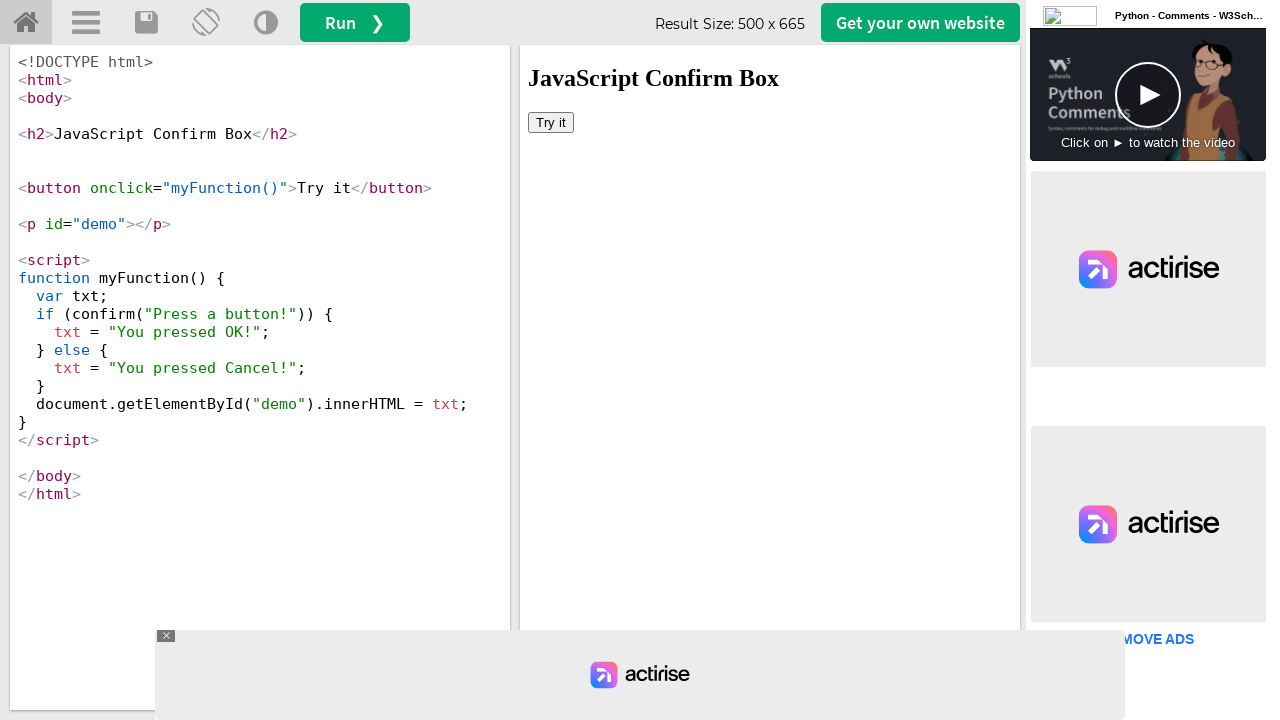

Clicked the 'Try it' button inside the iframe at (551, 122) on #iframeResult >> internal:control=enter-frame >> xpath=//button[.='Try it']
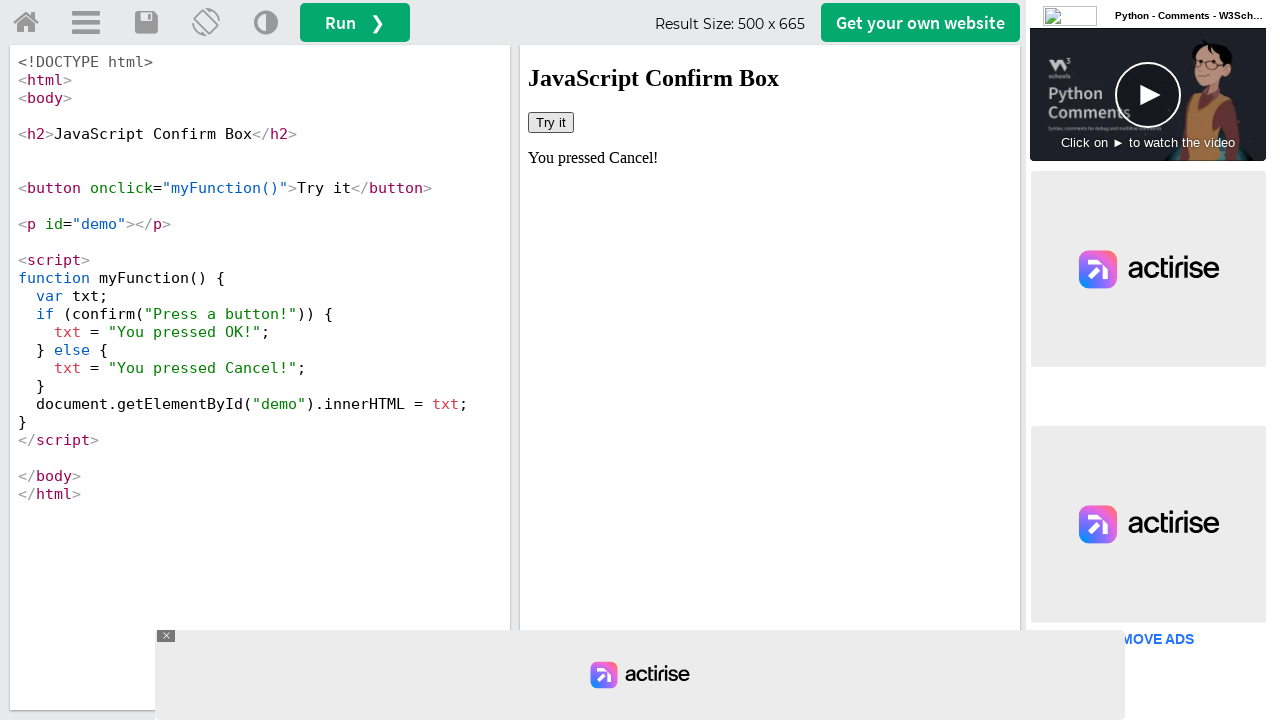

Set up dialog handler to accept alert dialogs
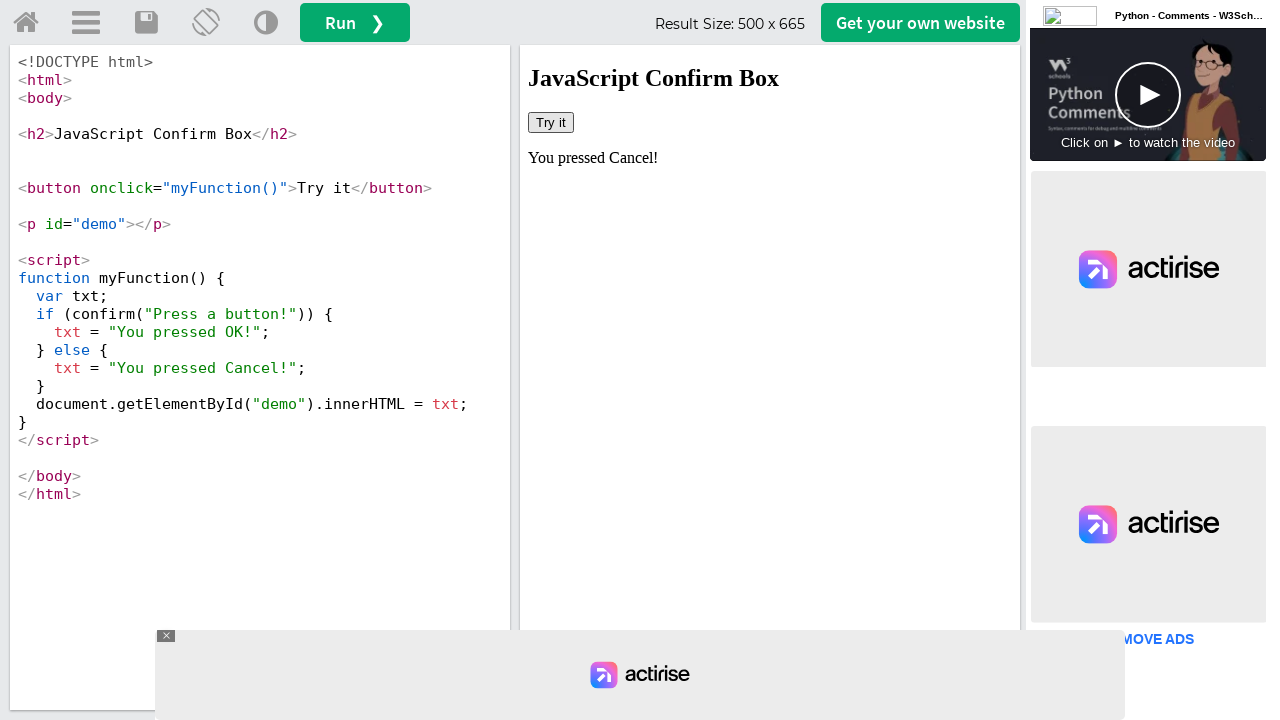

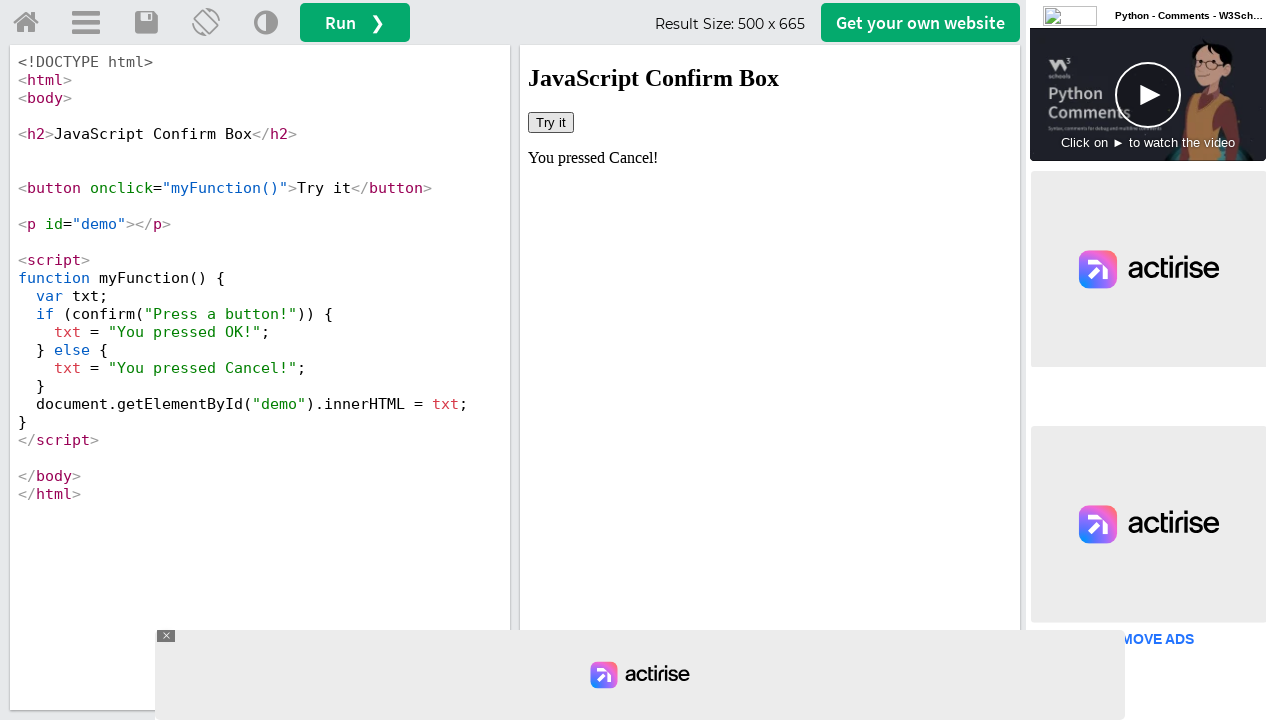